Tests random multi-selection by holding Control key and clicking specific items (2, 7, 9, 10) in a selectable grid

Starting URL: http://jqueryui.com/resources/demos/selectable/display-grid.html

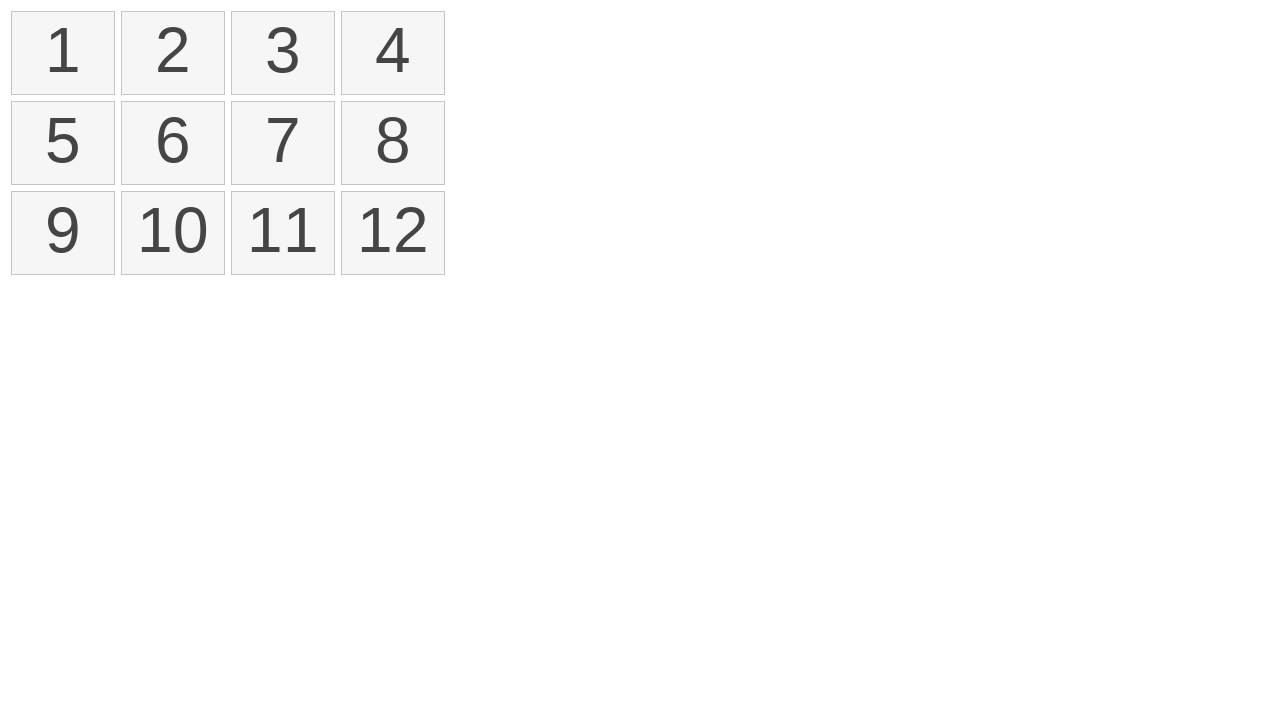

Verified that 12 items exist in the selectable grid
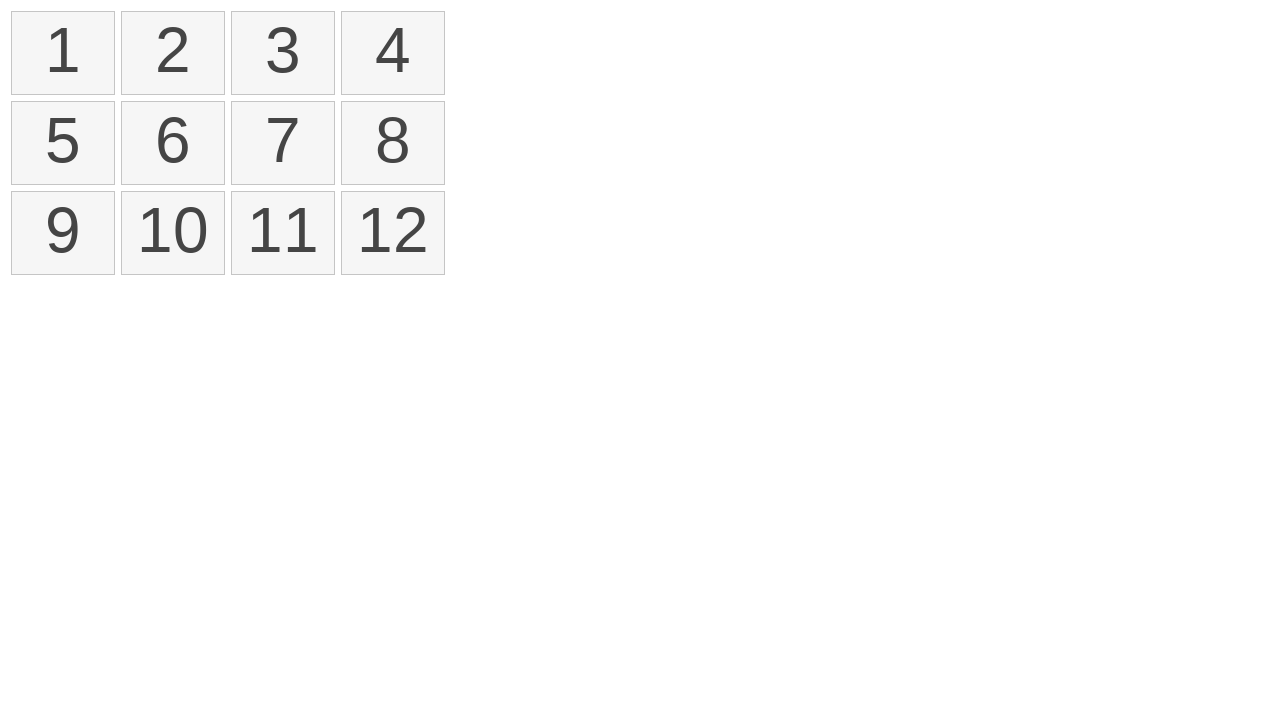

Pressed Control key down to enable multi-selection mode
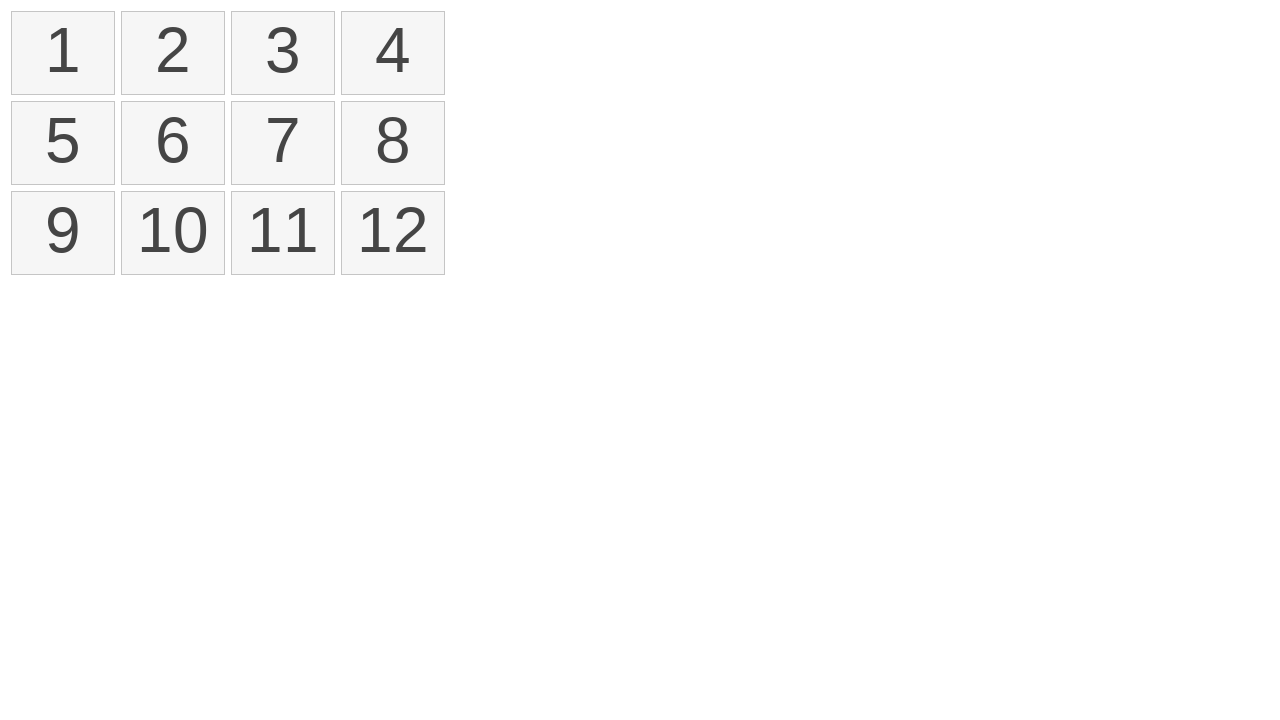

Clicked item 2 while holding Control at (173, 53) on xpath=//ol[@id='selectable']/li >> nth=1
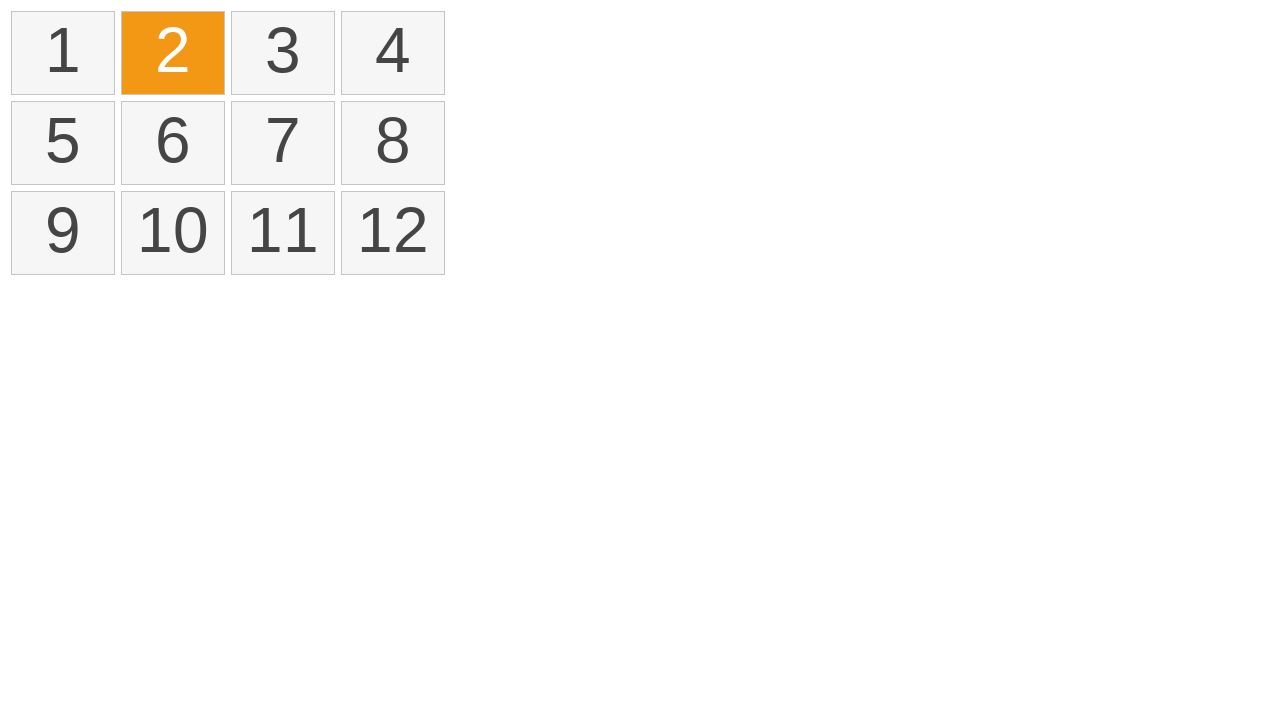

Clicked item 7 while holding Control at (283, 143) on xpath=//ol[@id='selectable']/li >> nth=6
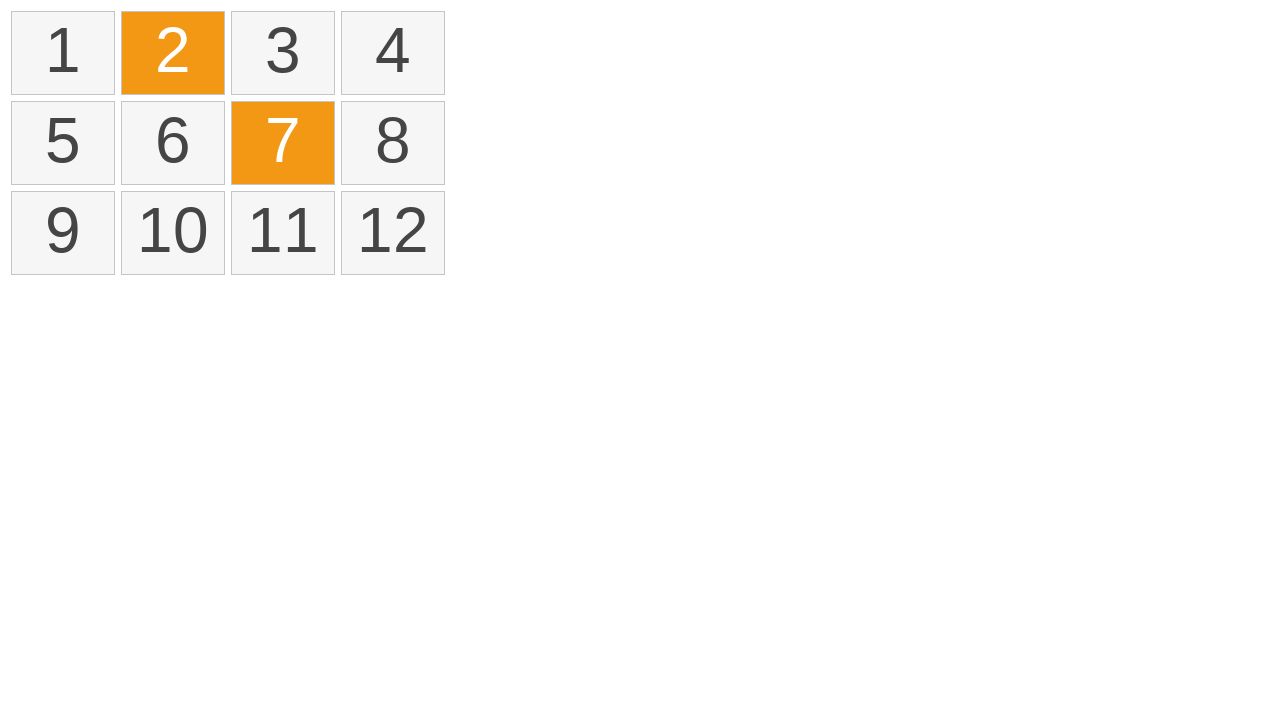

Clicked item 9 while holding Control at (63, 233) on xpath=//ol[@id='selectable']/li >> nth=8
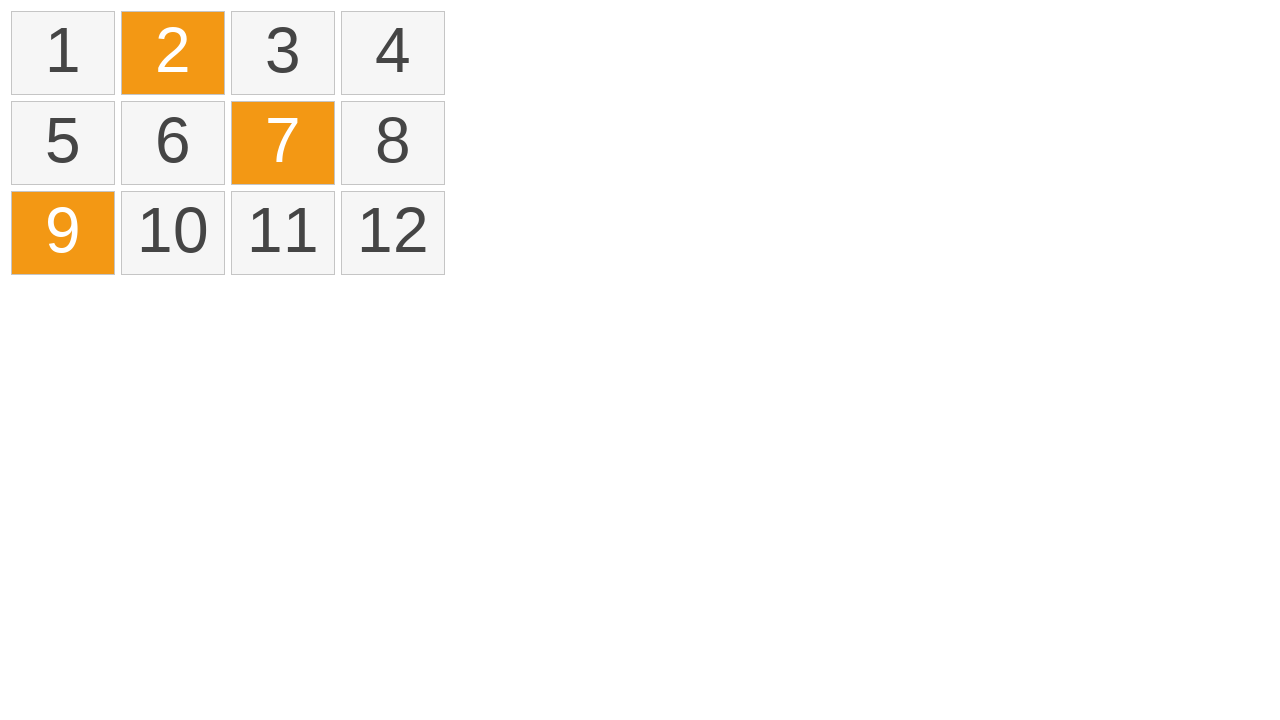

Clicked item 10 while holding Control at (173, 233) on xpath=//ol[@id='selectable']/li >> nth=9
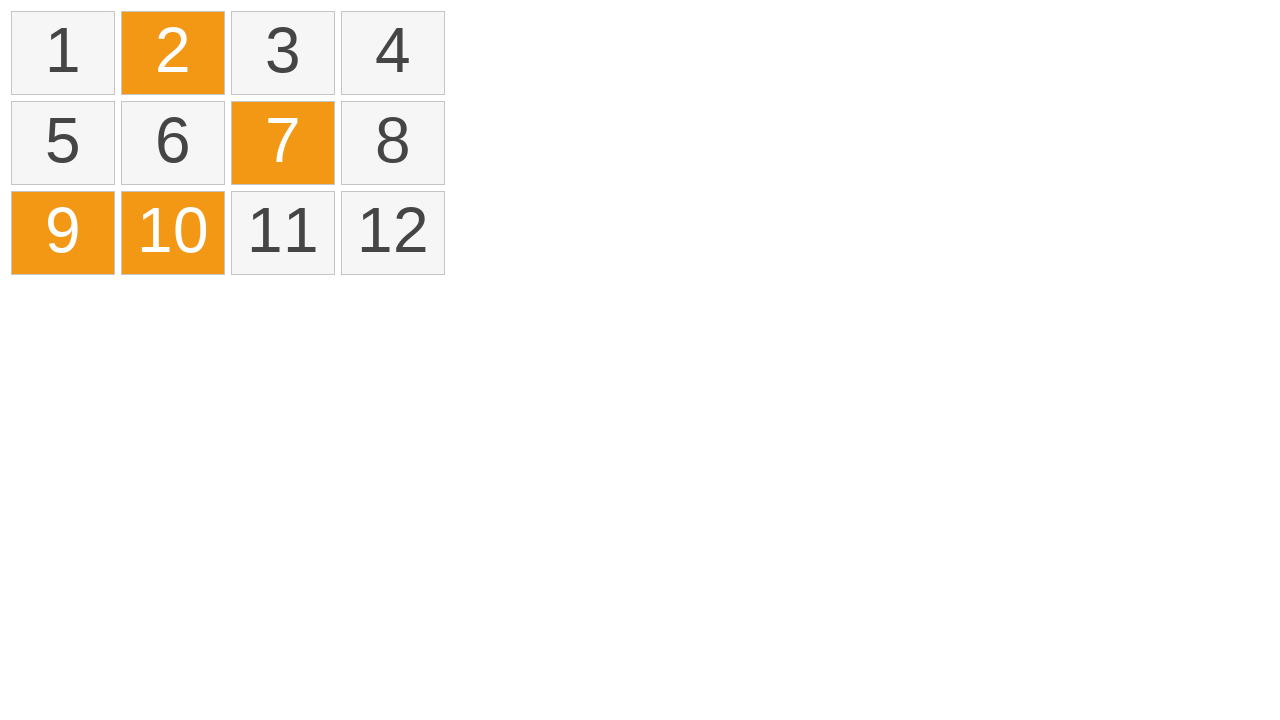

Released Control key
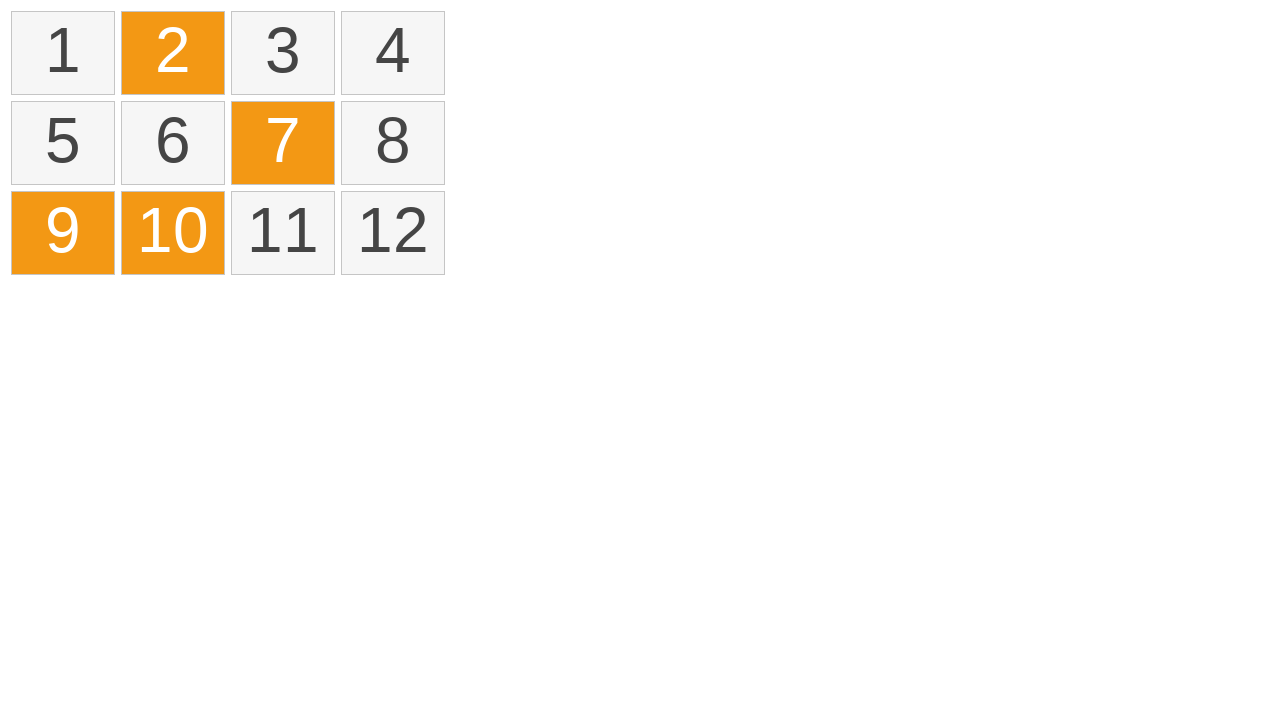

Verified that exactly 4 items are selected after multi-selection
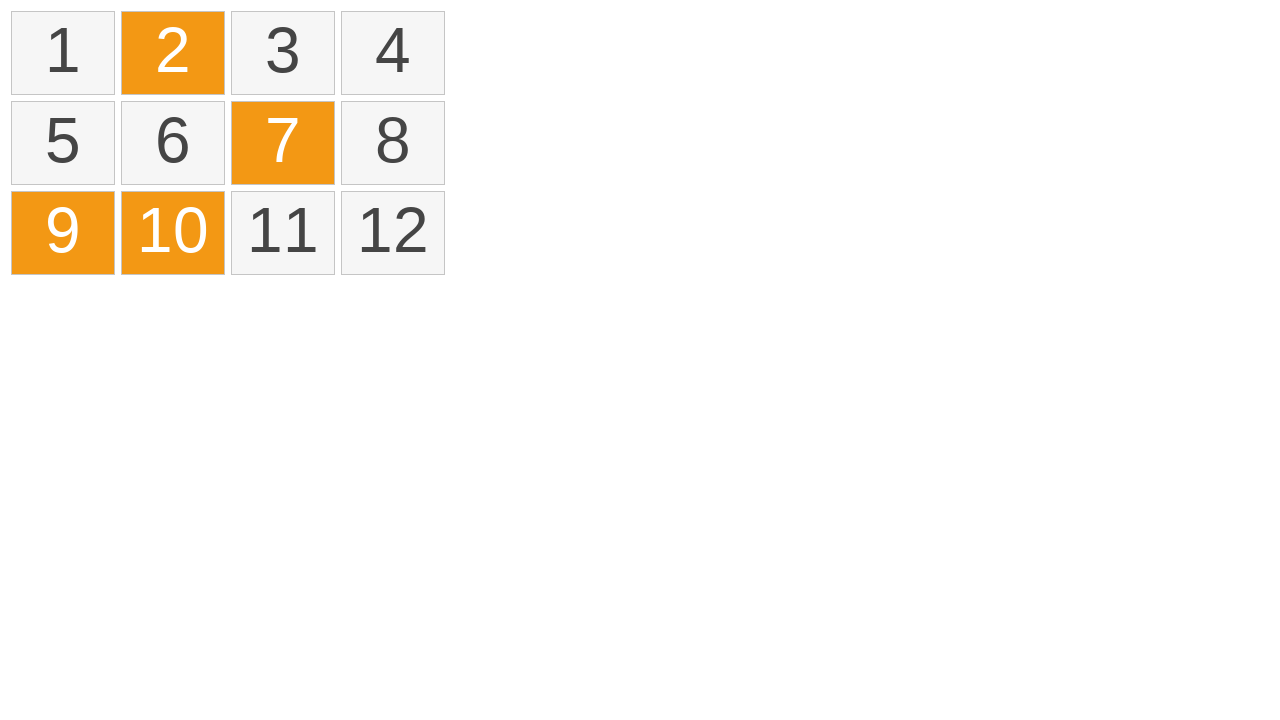

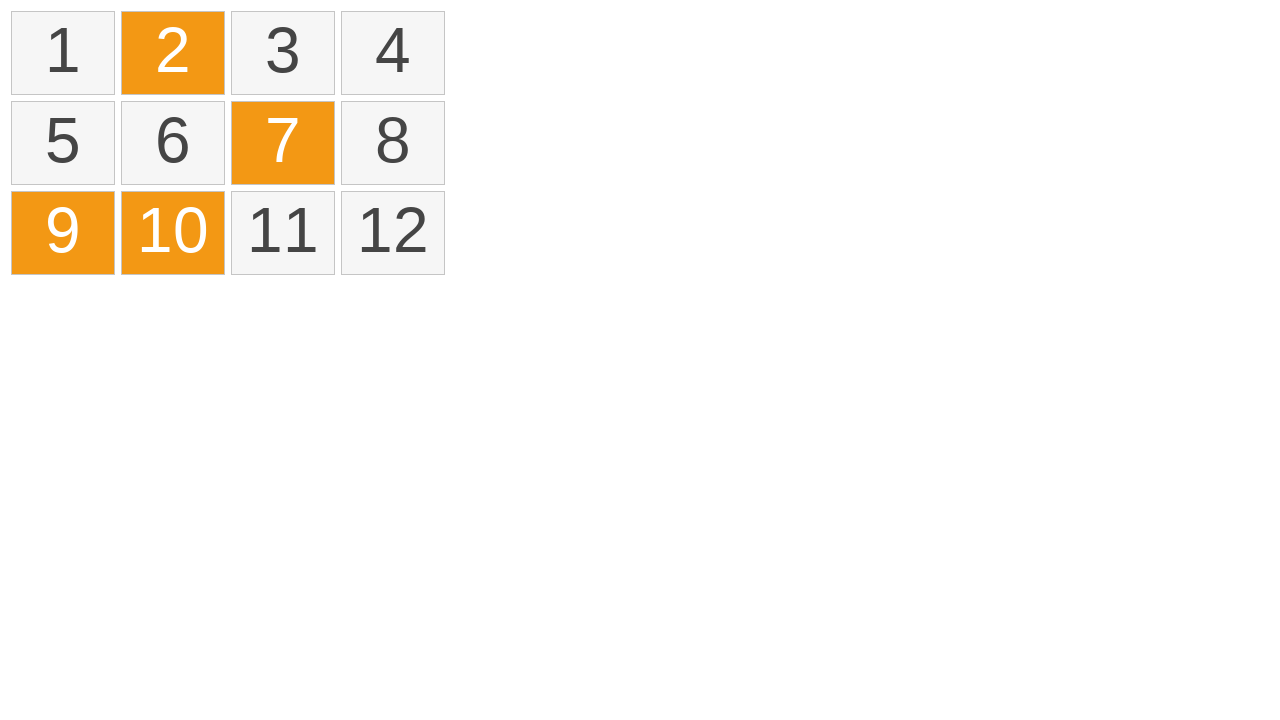